Fills out two forms on the Sprint 4 page - selects gender and enters first/last name for both forms, then submits the second form.

Starting URL: https://ultimateqa.com/sample-application-lifecycle-sprint-4/

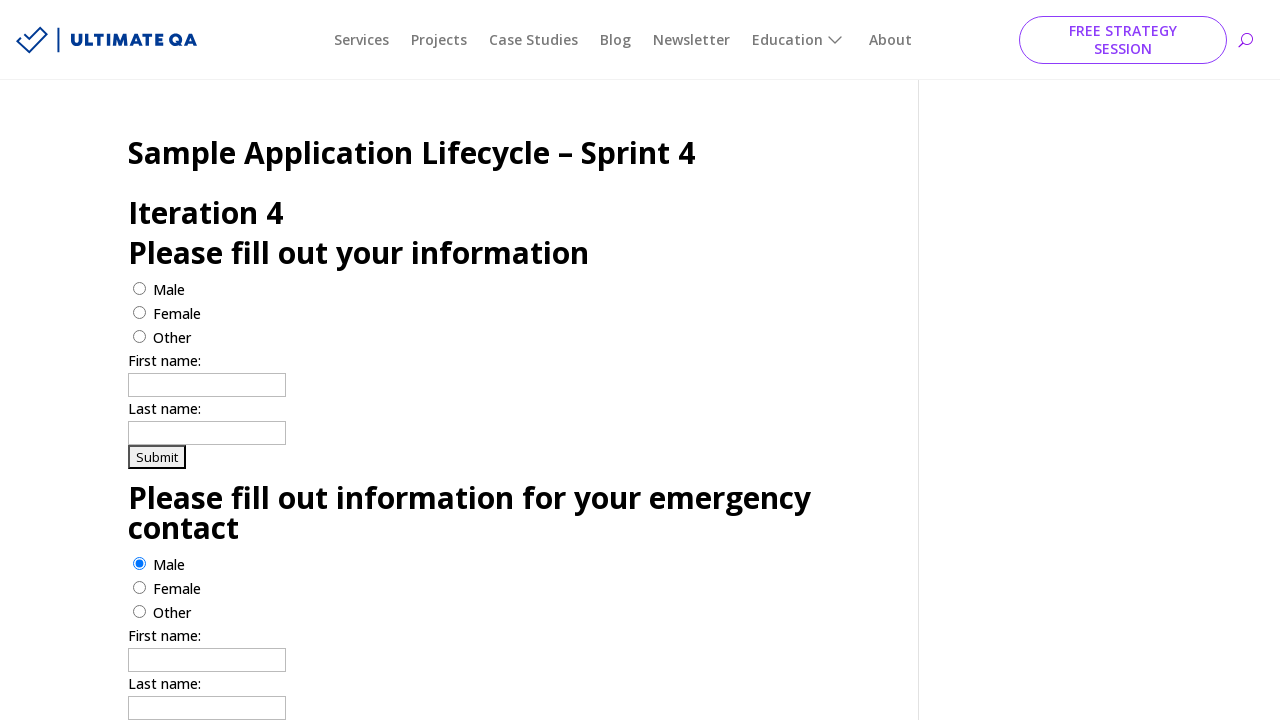

Waited for form to load - first name input field appeared
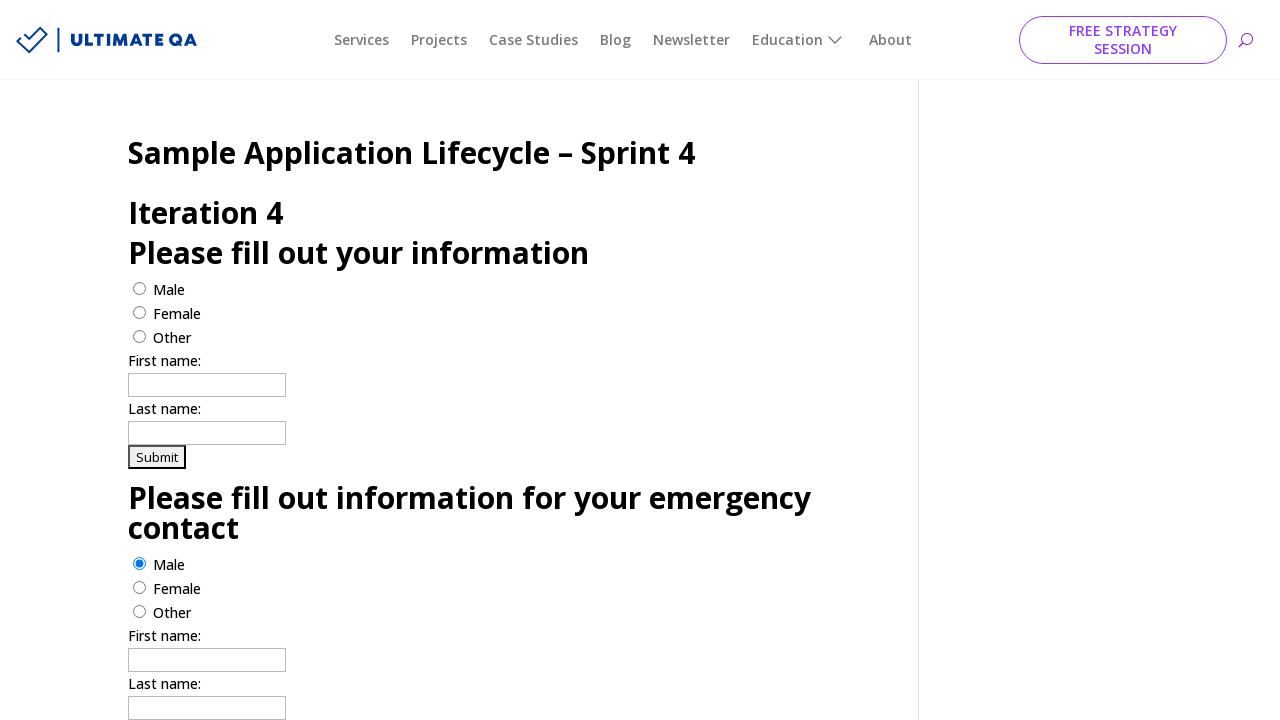

Selected 'other' gender option on first form at (140, 336) on (//input[@value='other'])[1]
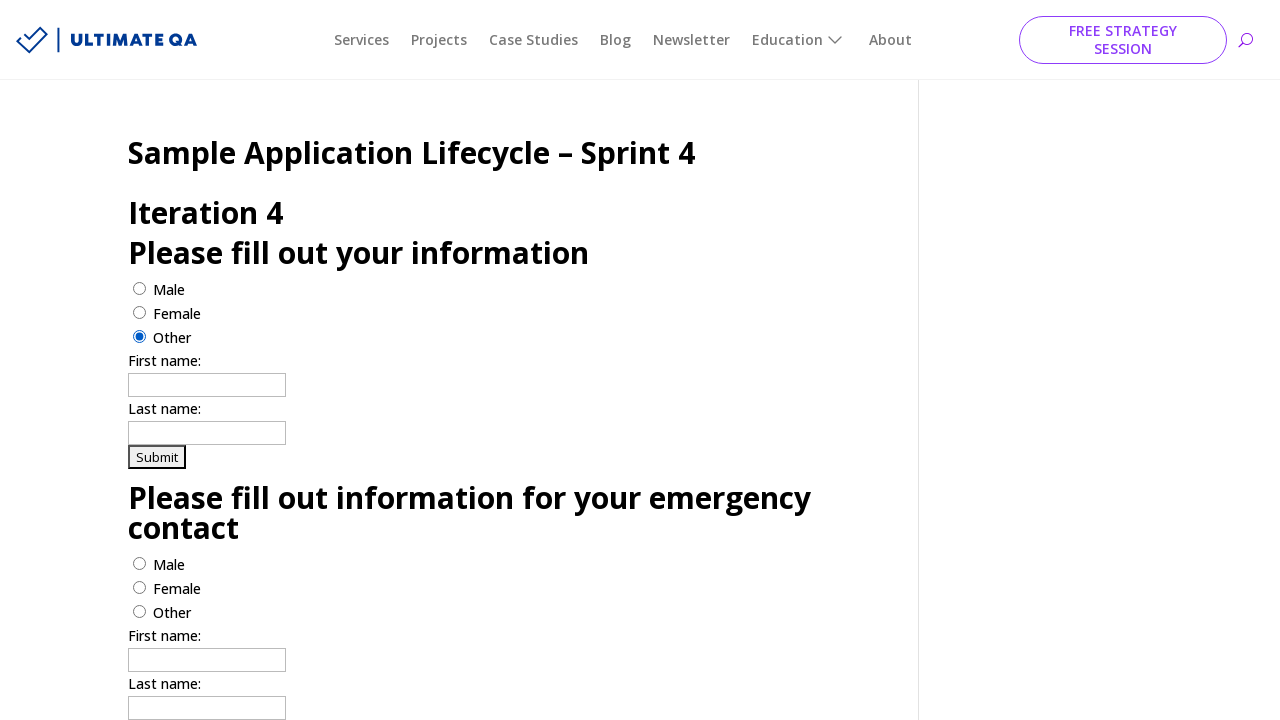

Filled first name field with 'Alex' on first form on (//input[@name="firstname"])[1]
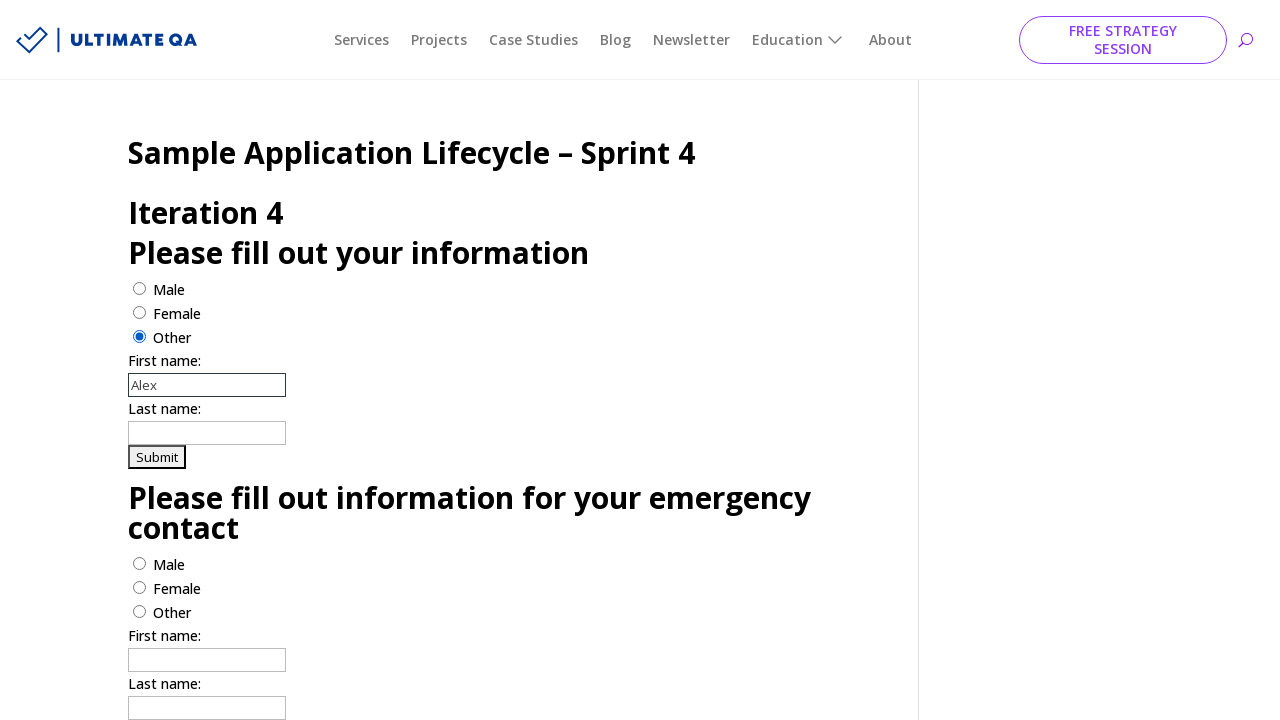

Filled last name field with 'Thompson' on first form on (//input[@name='lastname'])[1]
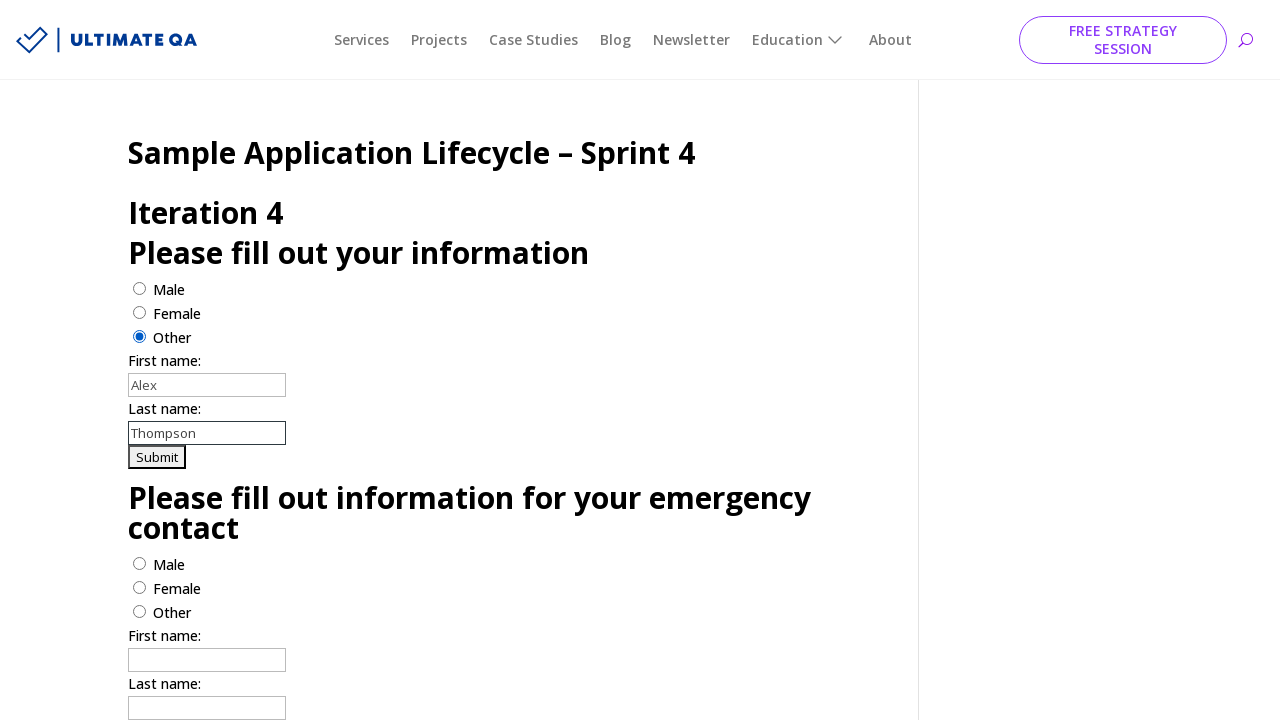

Selected 'female' gender option on second form at (140, 587) on (//input[@value='female'])[2]
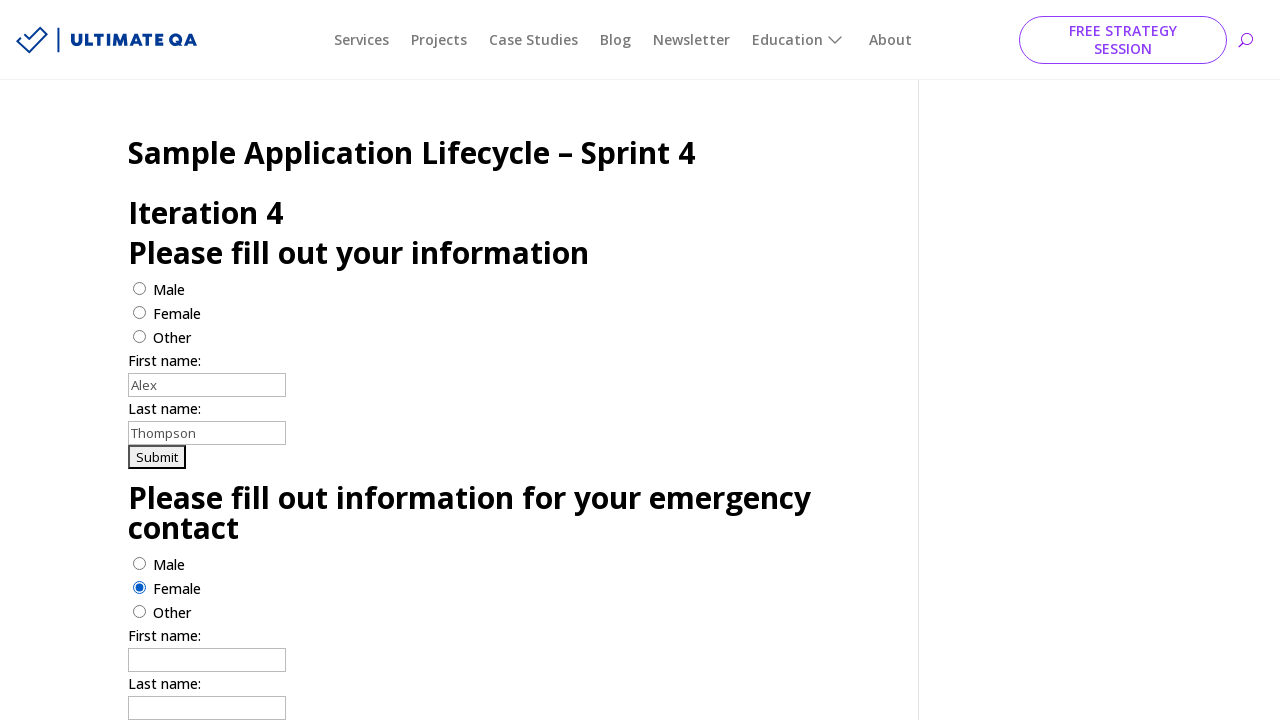

Filled first name field with 'Sofia' on second form on xpath=//input[@id="f2"]
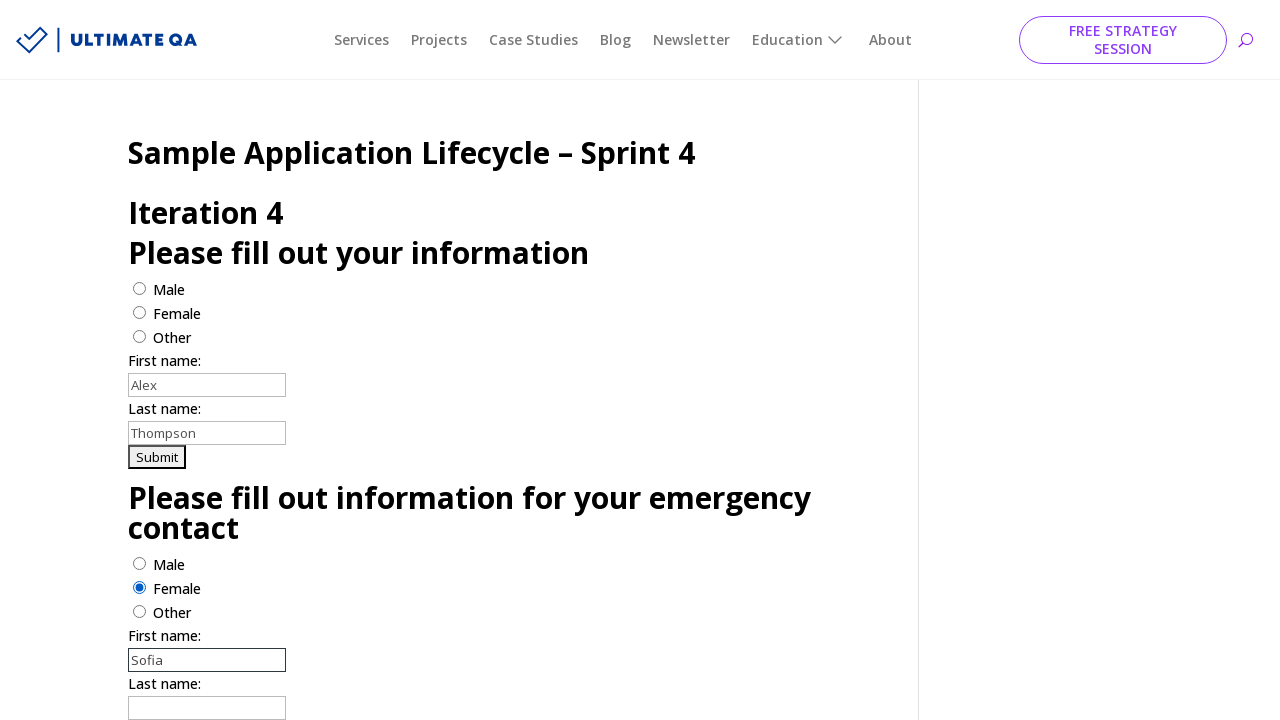

Filled last name field with 'Chen' on second form on (//input[@name='lastname'])[2]
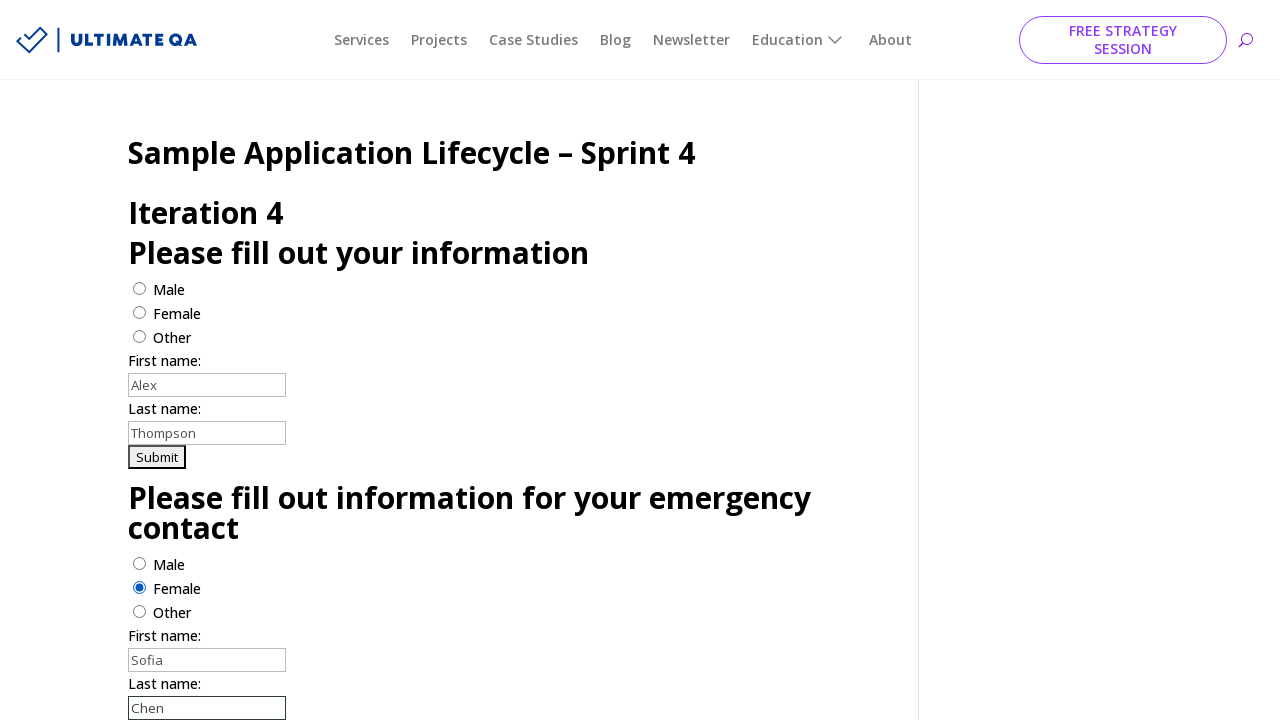

Submitted second form with Sofia Chen at (157, 708) on (//input[@type='submit'])[2]
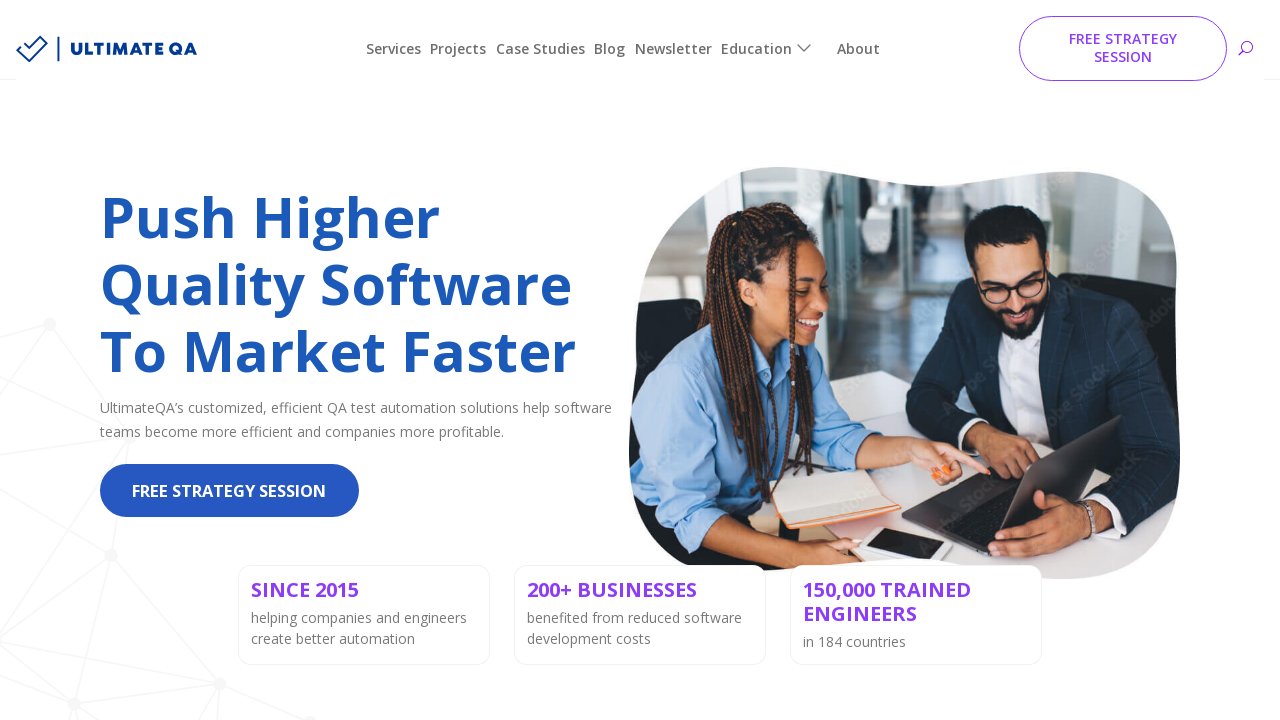

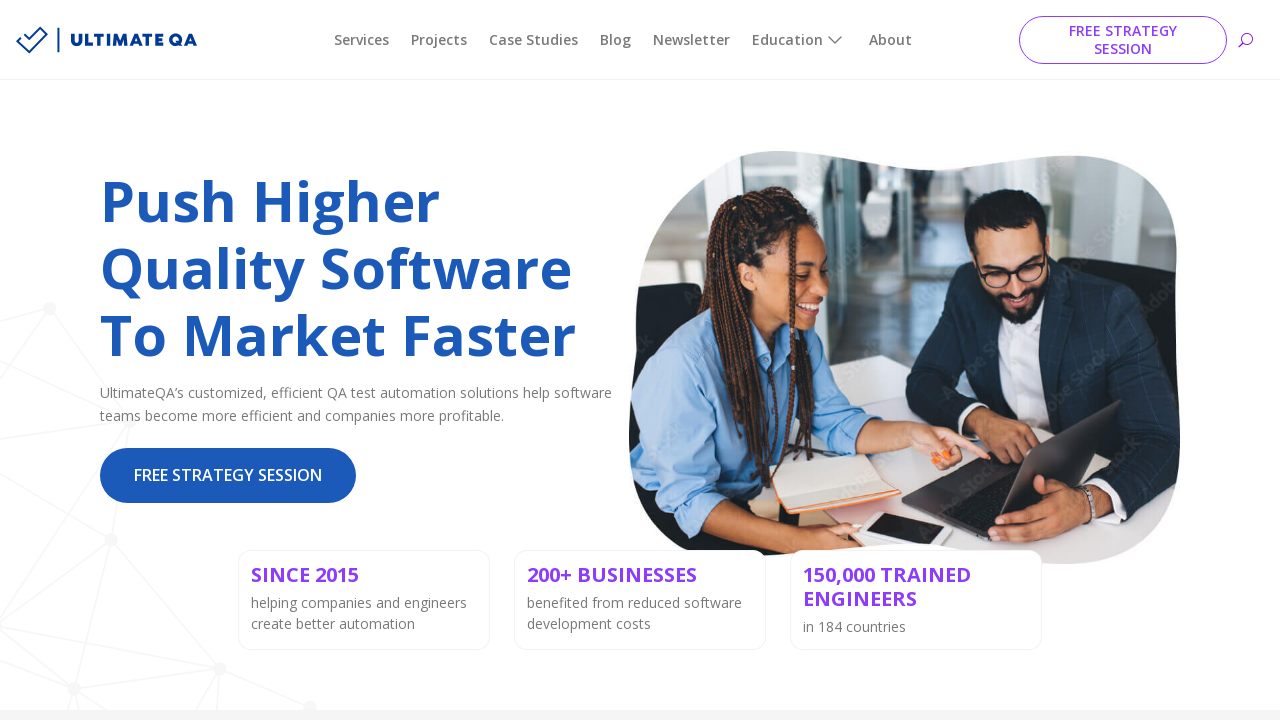